Tests editing a todo item by double-clicking to enter edit mode and changing the text

Starting URL: https://demo.playwright.dev/todomvc

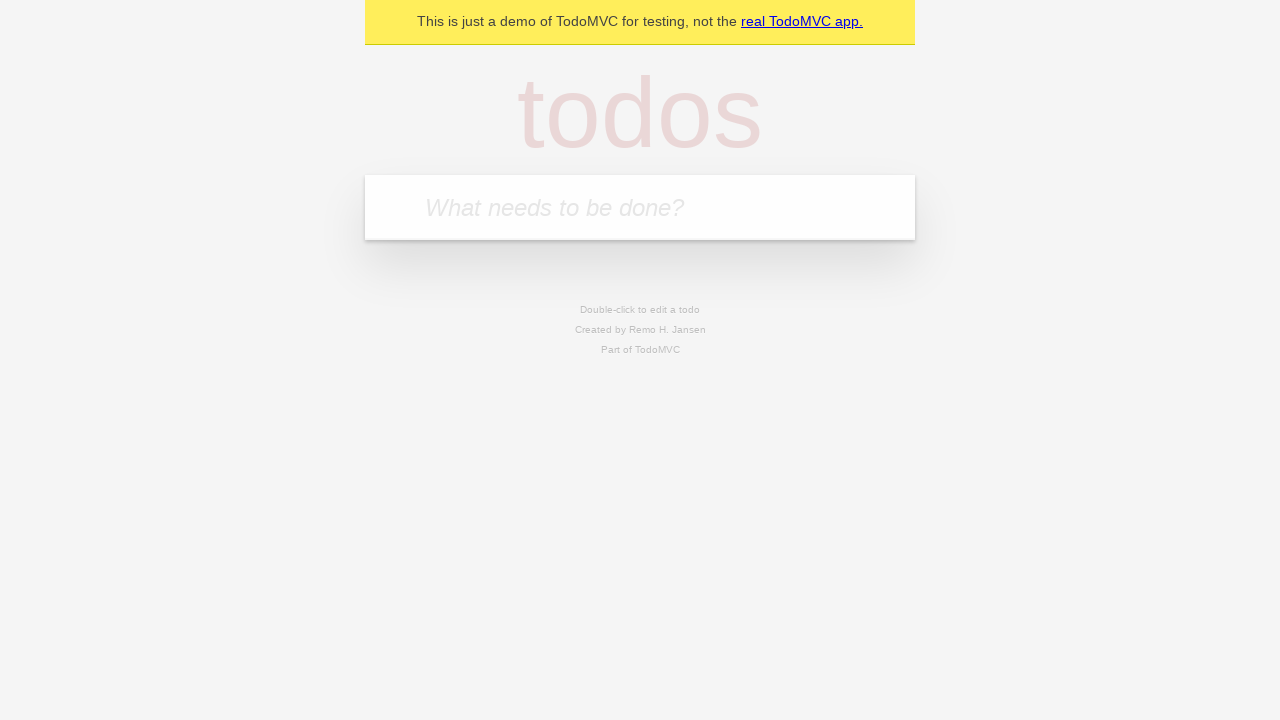

Filled todo input with 'buy some cheese' on internal:attr=[placeholder="What needs to be done?"i]
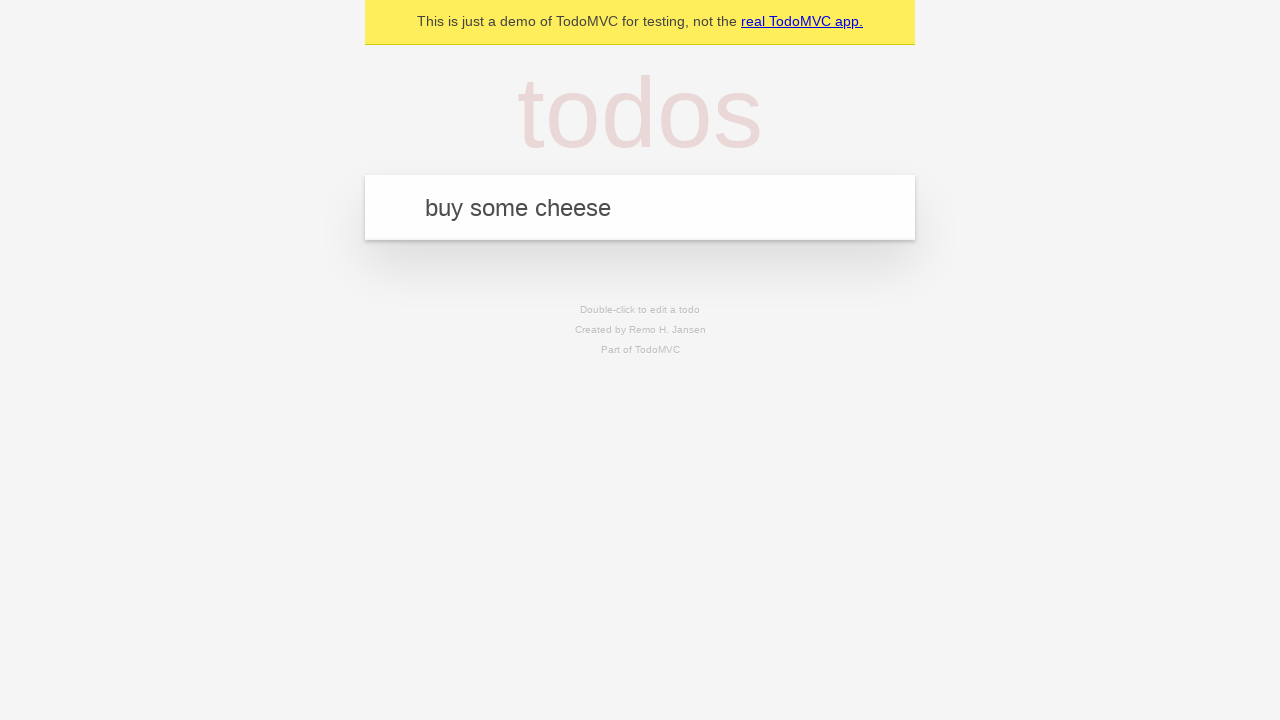

Pressed Enter to add first todo on internal:attr=[placeholder="What needs to be done?"i]
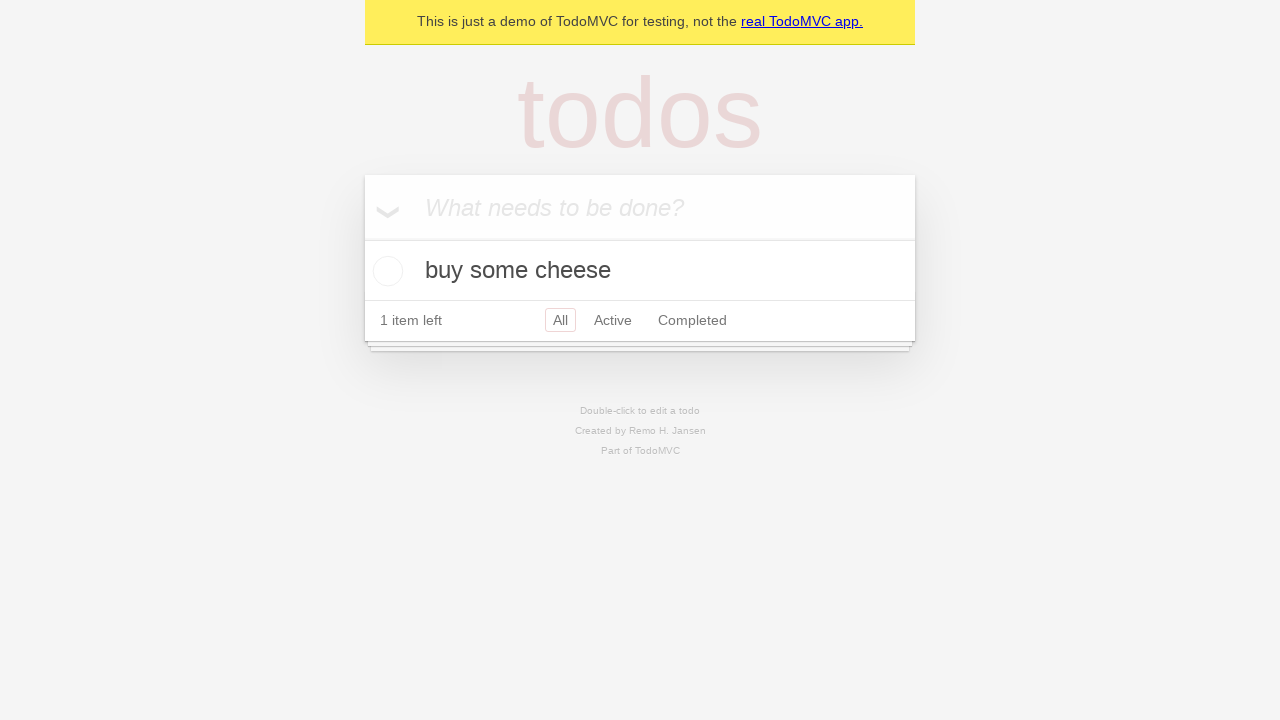

Filled todo input with 'feed the cat' on internal:attr=[placeholder="What needs to be done?"i]
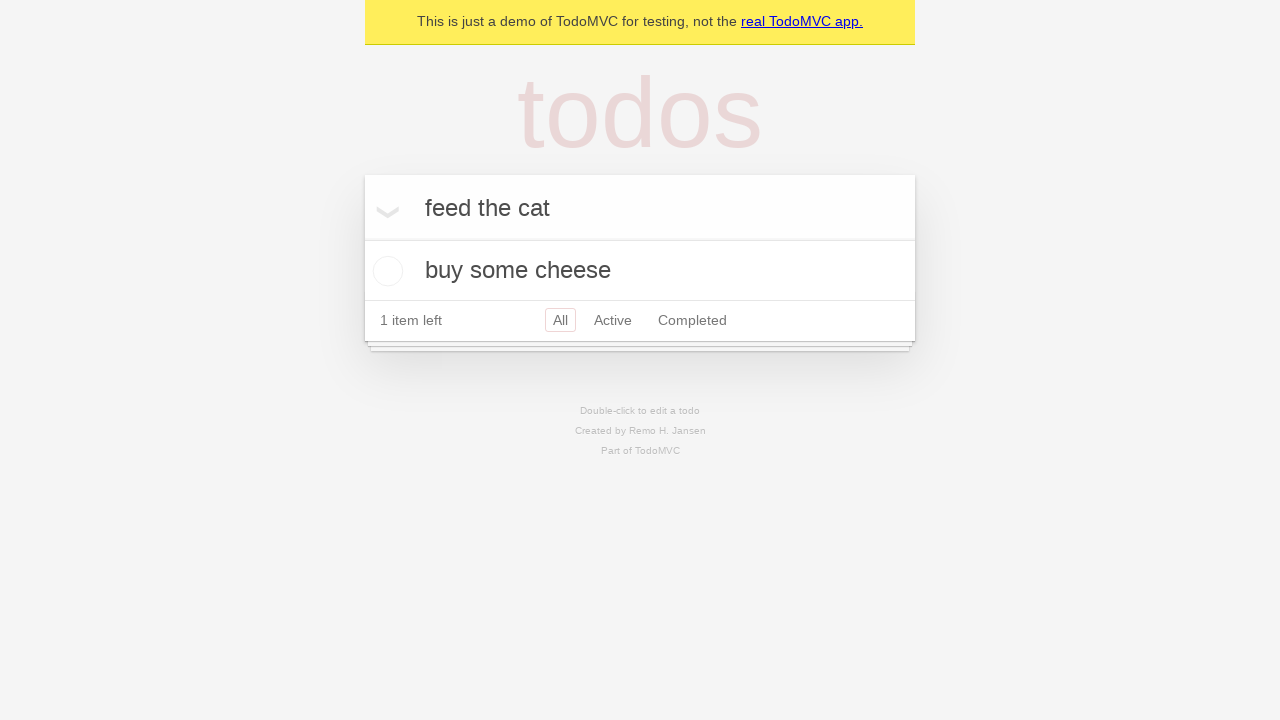

Pressed Enter to add second todo on internal:attr=[placeholder="What needs to be done?"i]
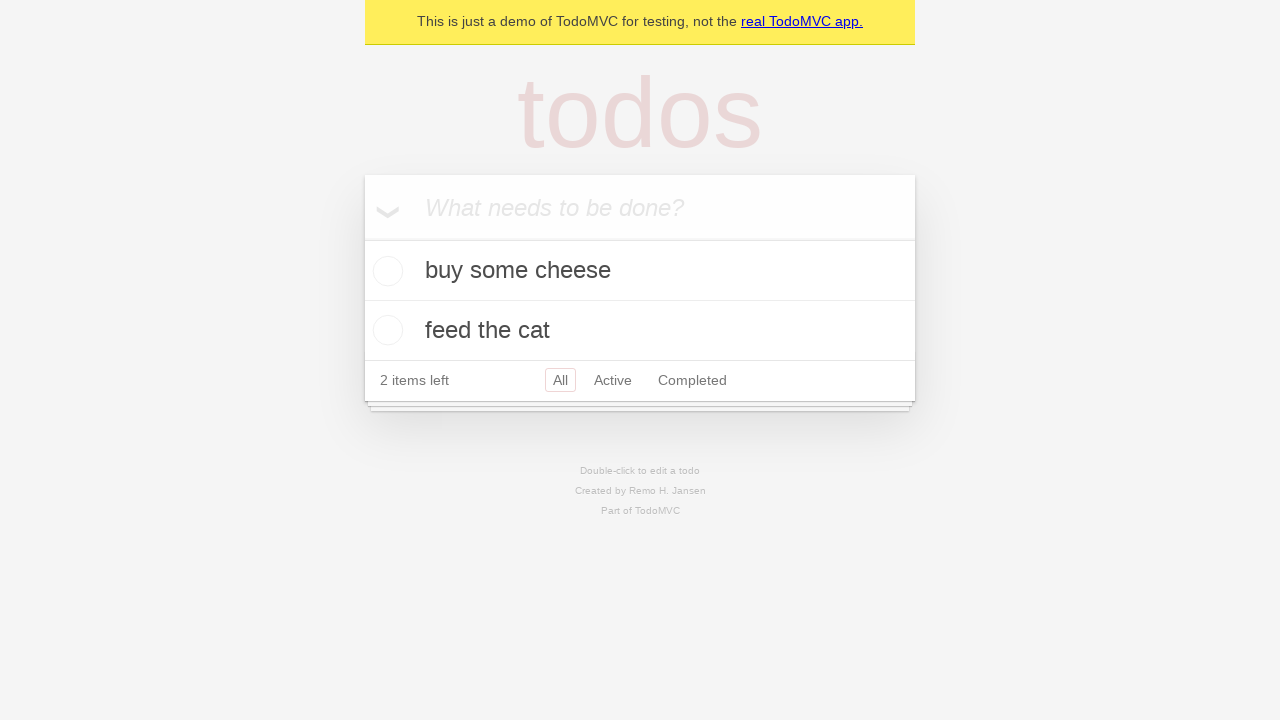

Filled todo input with 'book a doctors appointment' on internal:attr=[placeholder="What needs to be done?"i]
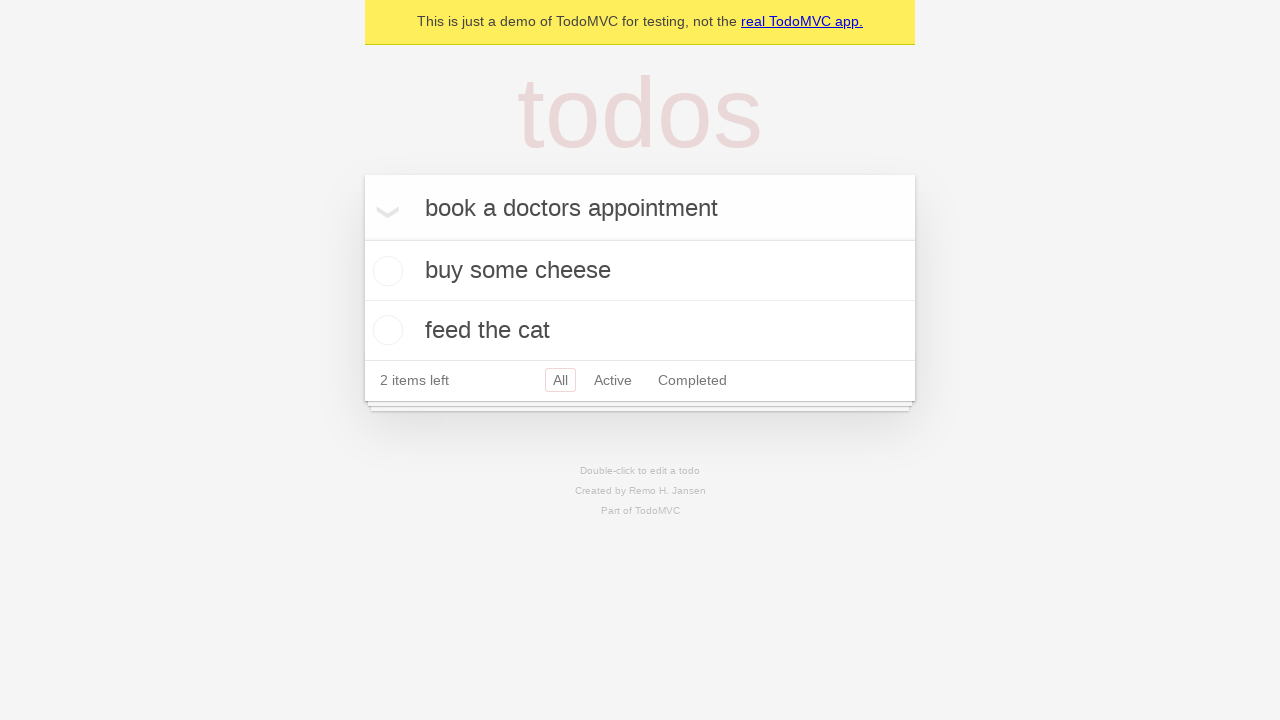

Pressed Enter to add third todo on internal:attr=[placeholder="What needs to be done?"i]
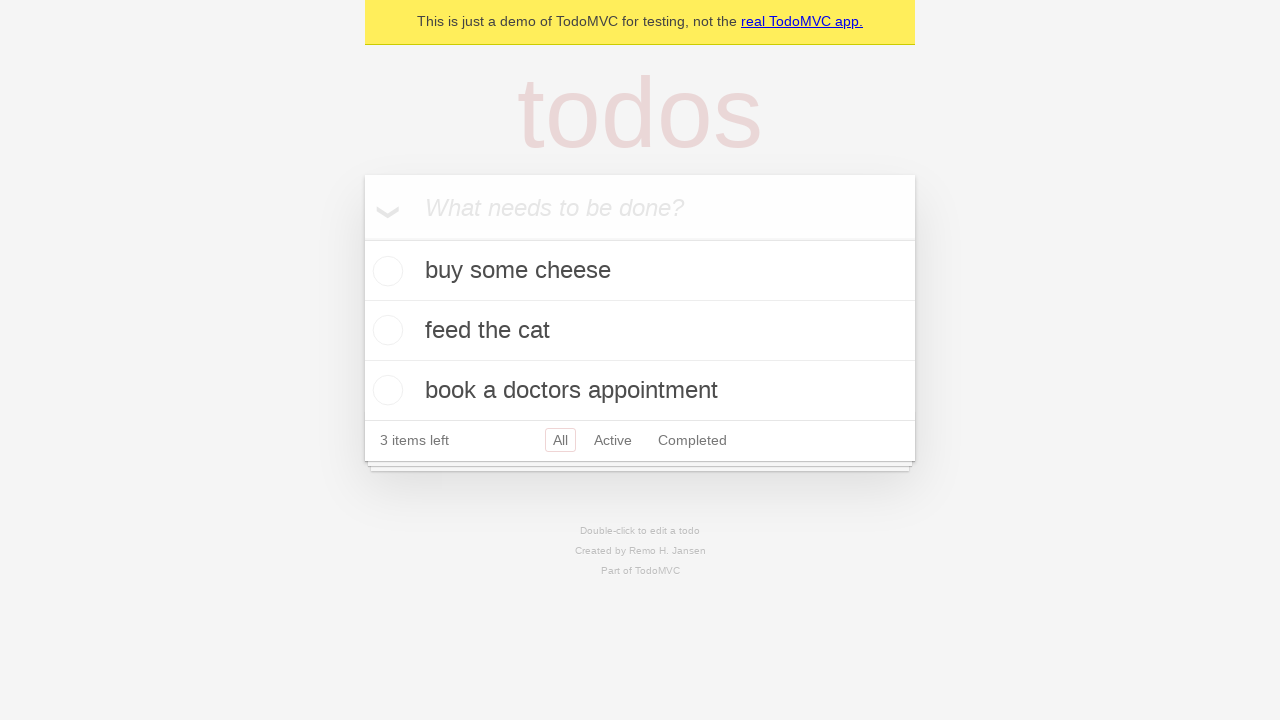

Double-clicked second todo item to enter edit mode at (640, 331) on [data-testid='todo-item'] >> nth=1
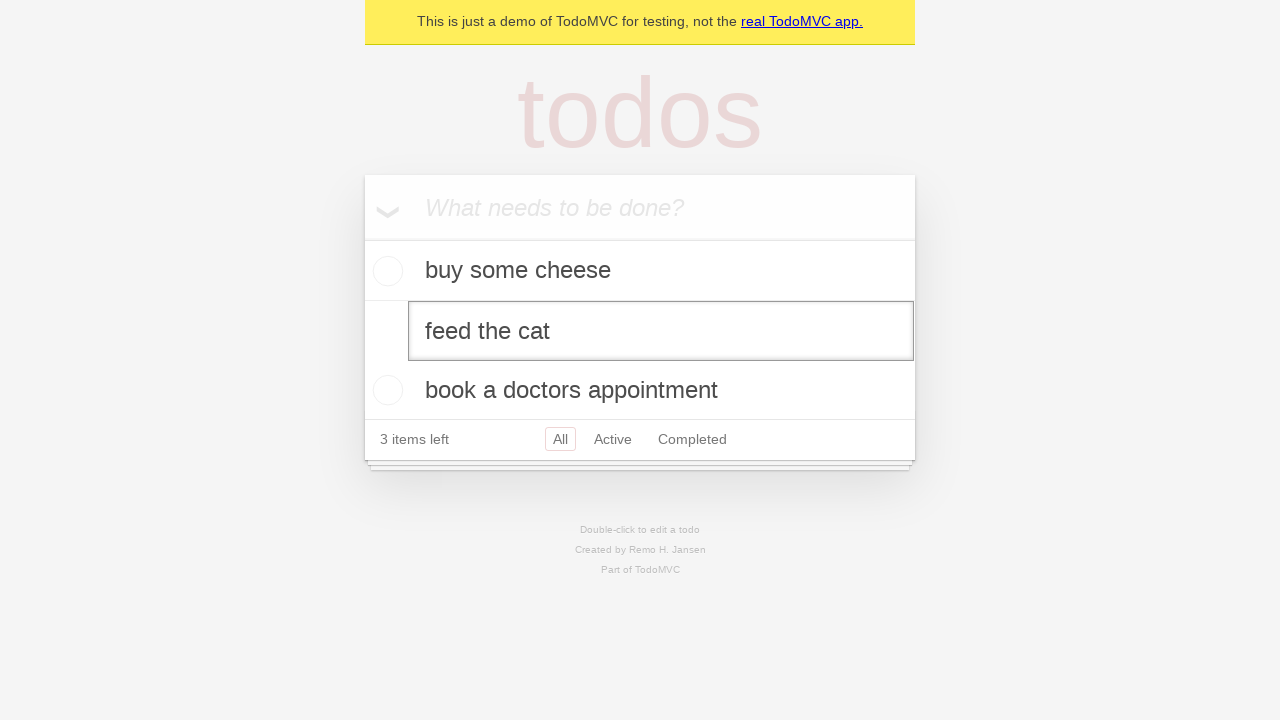

Filled edit textbox with 'buy some sausages' on [data-testid='todo-item'] >> nth=1 >> internal:role=textbox[name="Edit"i]
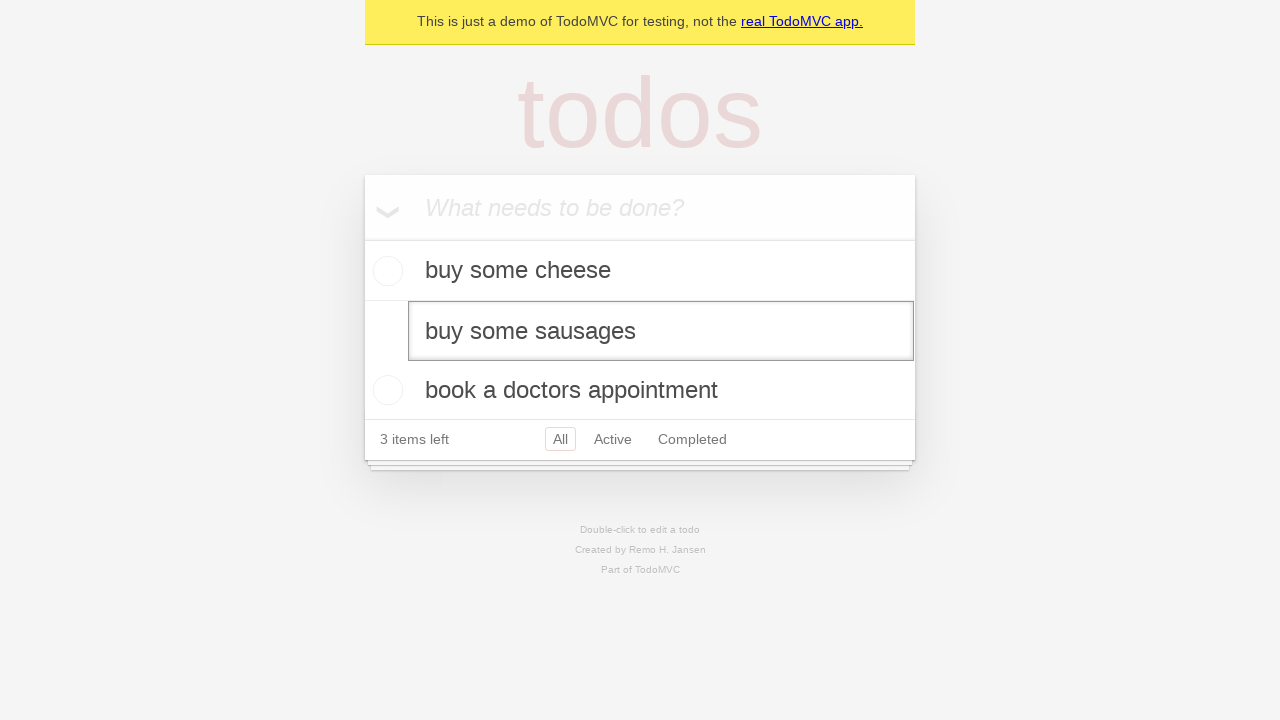

Pressed Enter to save edited todo item on [data-testid='todo-item'] >> nth=1 >> internal:role=textbox[name="Edit"i]
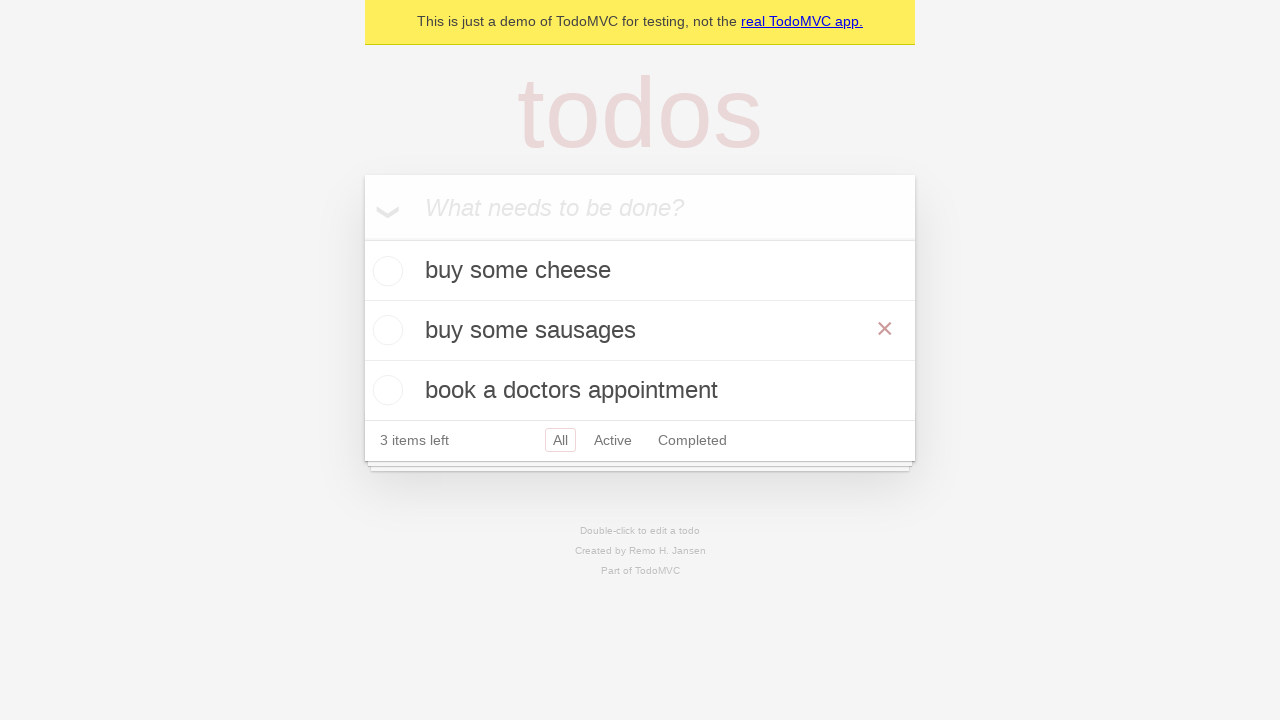

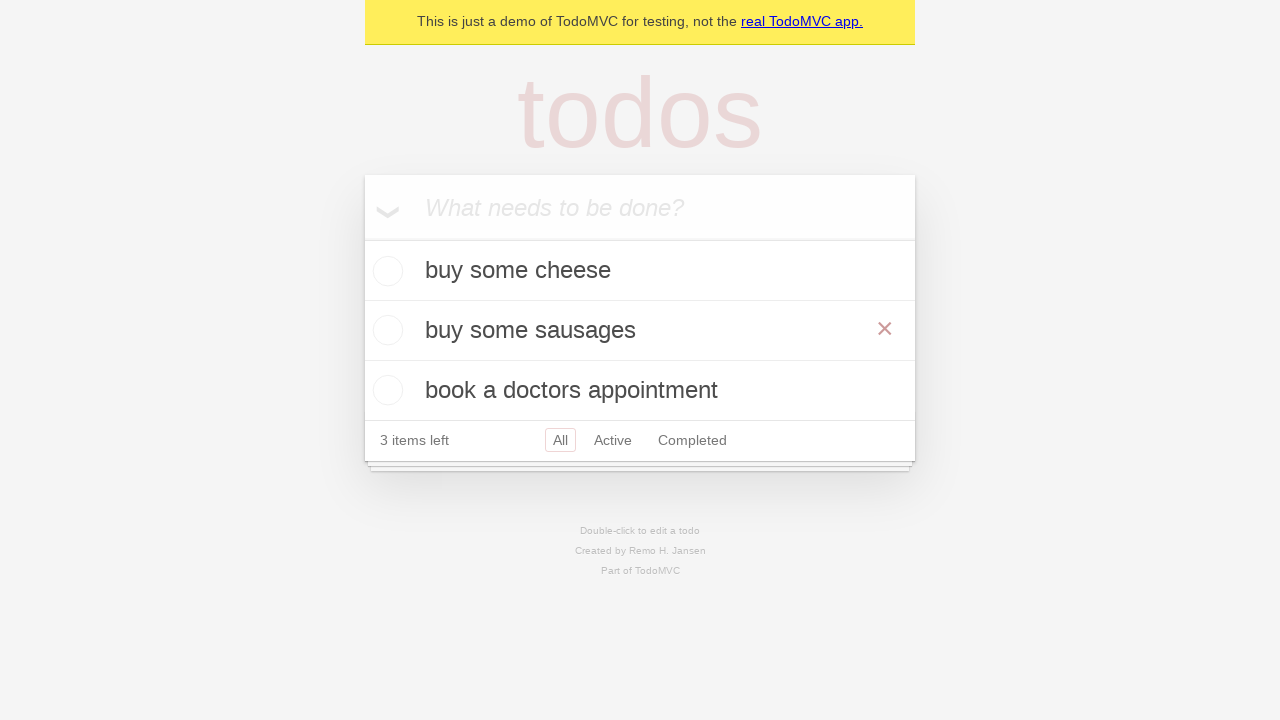